Tests click events on a practice automation page by clicking animal buttons (cat, dog, pig, cow) and verifying that the corresponding sound text appears (Meow!, Woof!, Oink!, Moo!)

Starting URL: https://practice-automation.com/click-events/

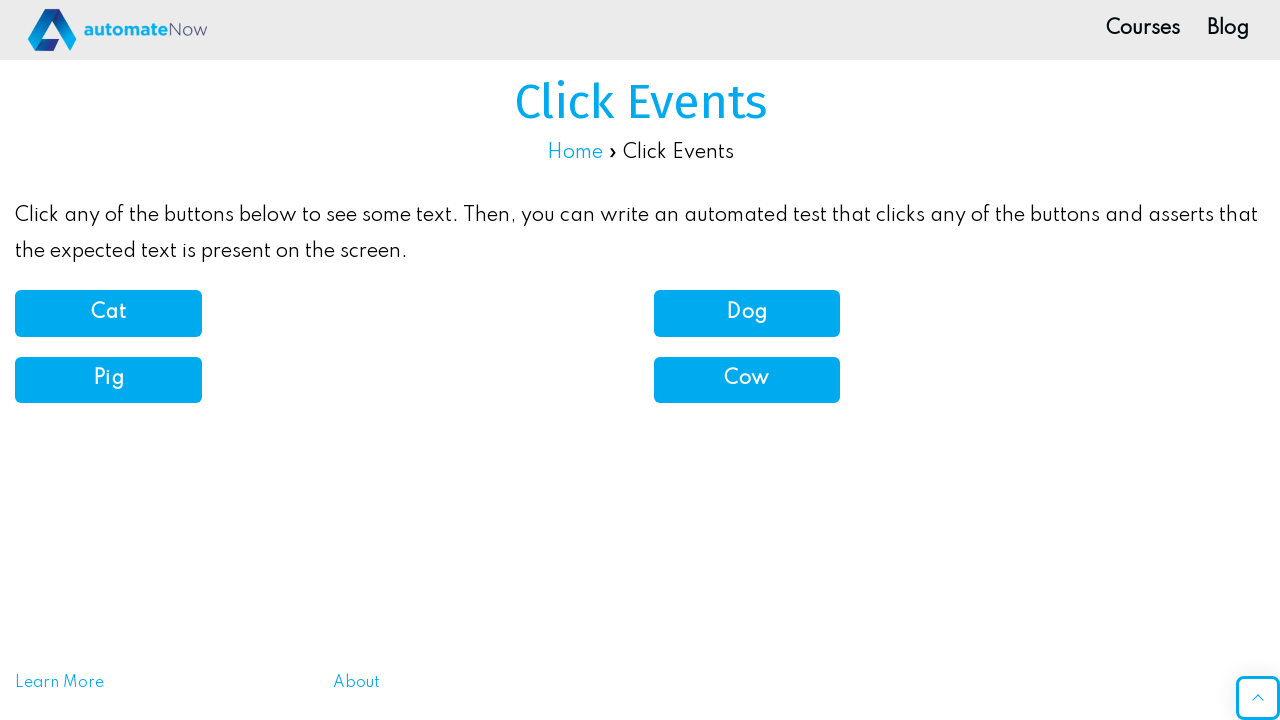

Clicked the cat button at (108, 313) on xpath=//*[@id='post-3145']/div/div[3]/div/div/div/div[1]/button
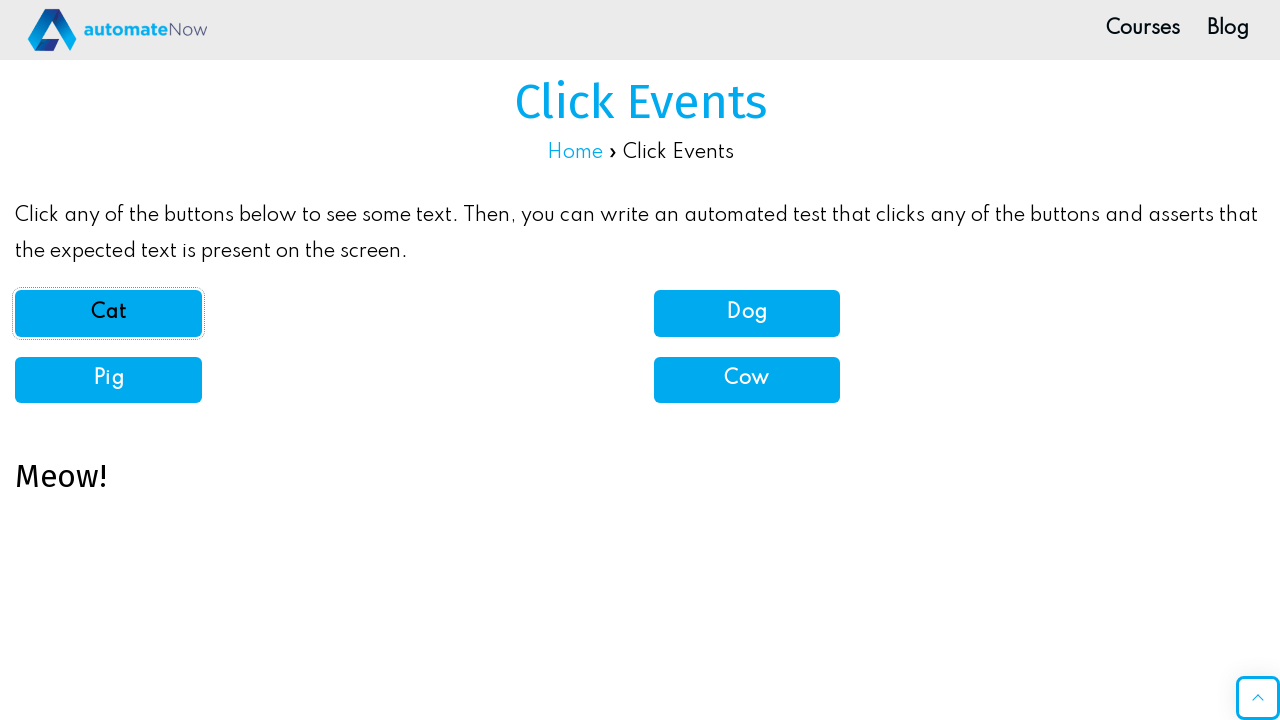

Waited for 'Meow!' text to appear
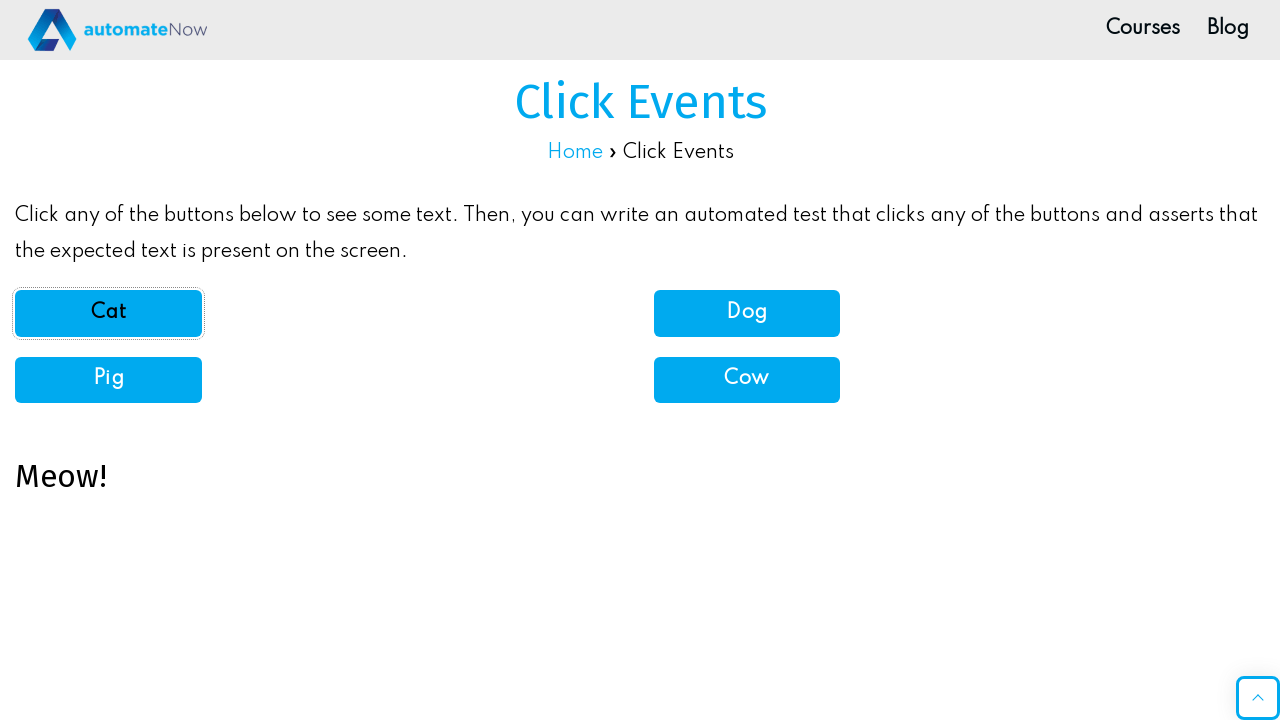

Retrieved 'Meow!' text content
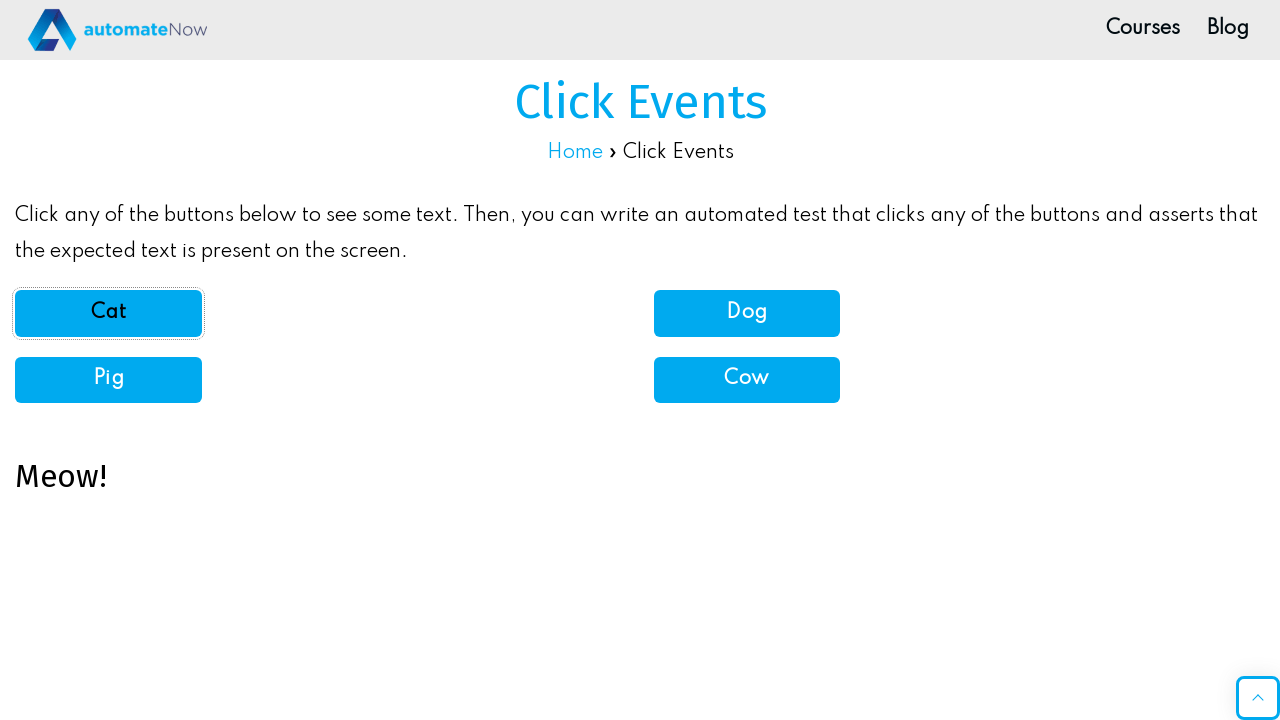

Verified 'Meow!' text matches expected value
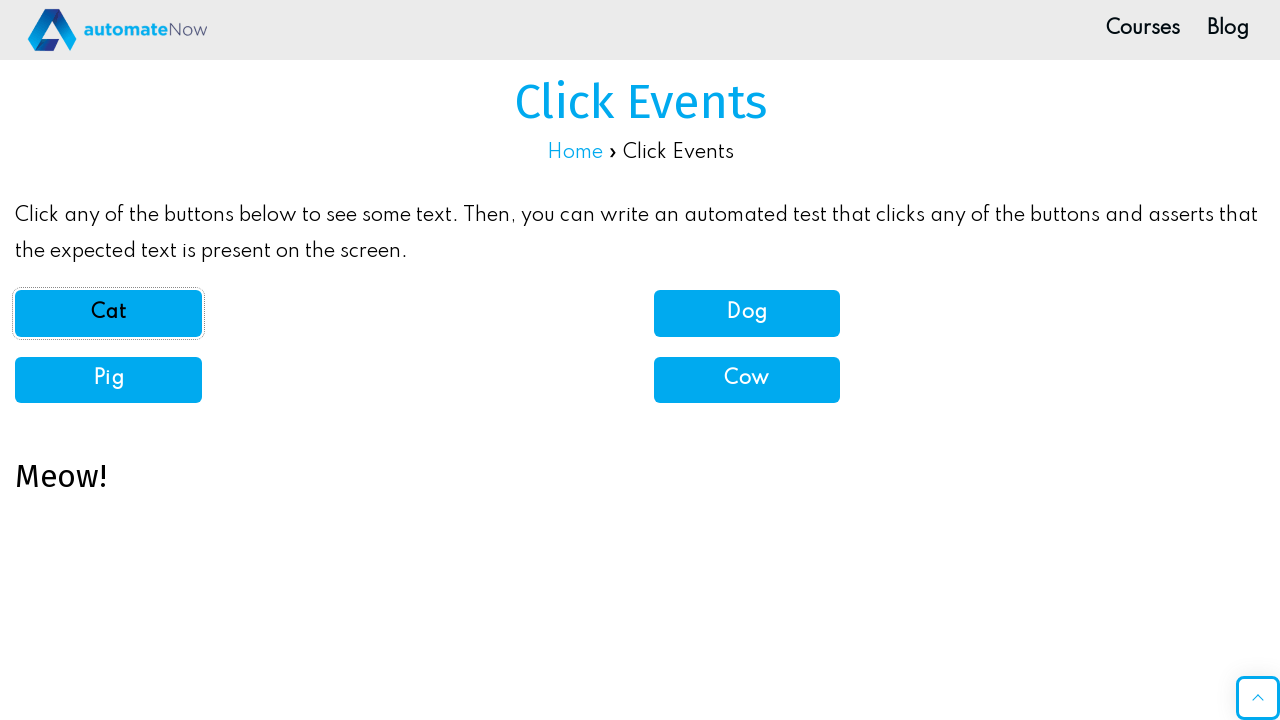

Clicked the dog button at (747, 313) on xpath=//*[@id='post-3145']/div/div[3]/div/div/div/div[2]/button
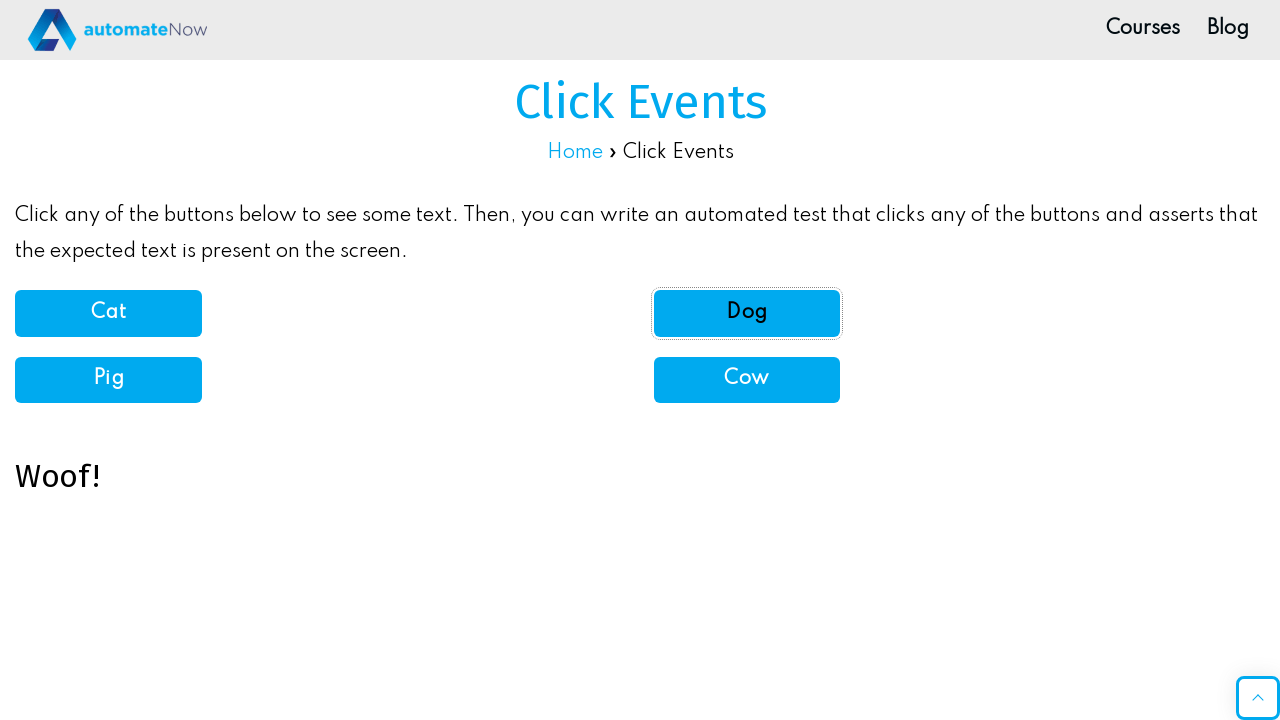

Waited for 'Woof!' text to appear
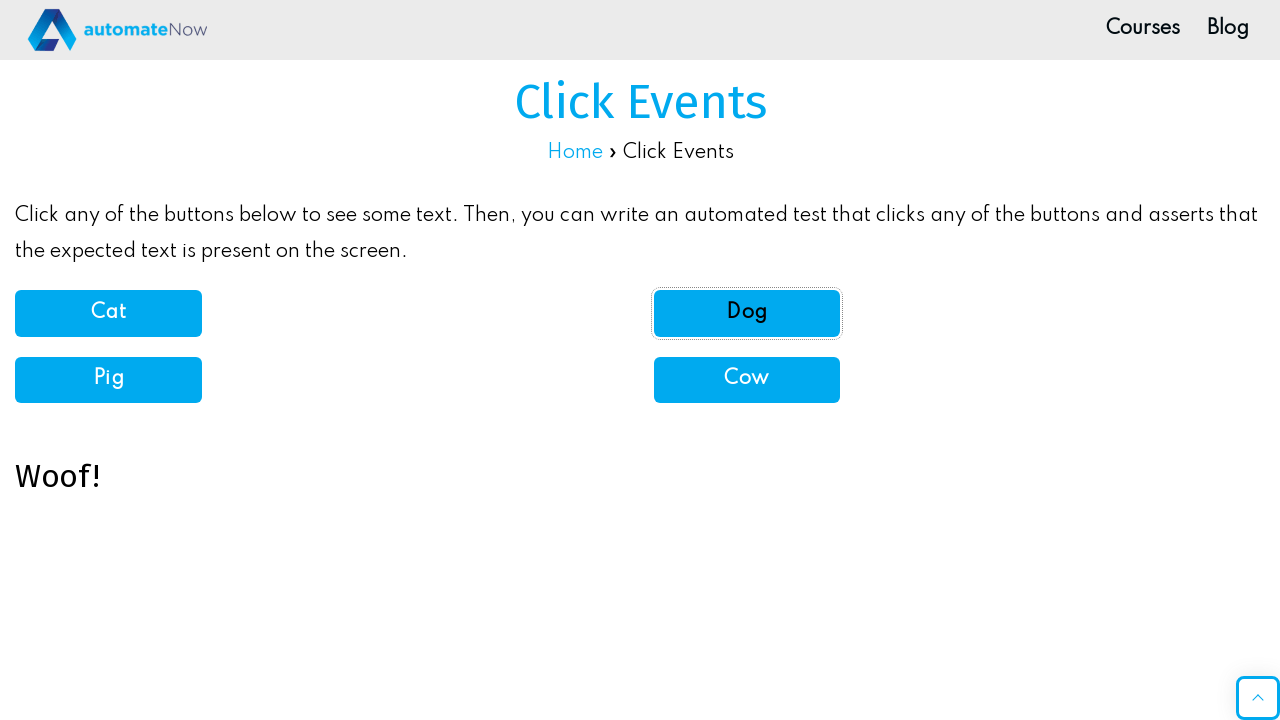

Retrieved 'Woof!' text content
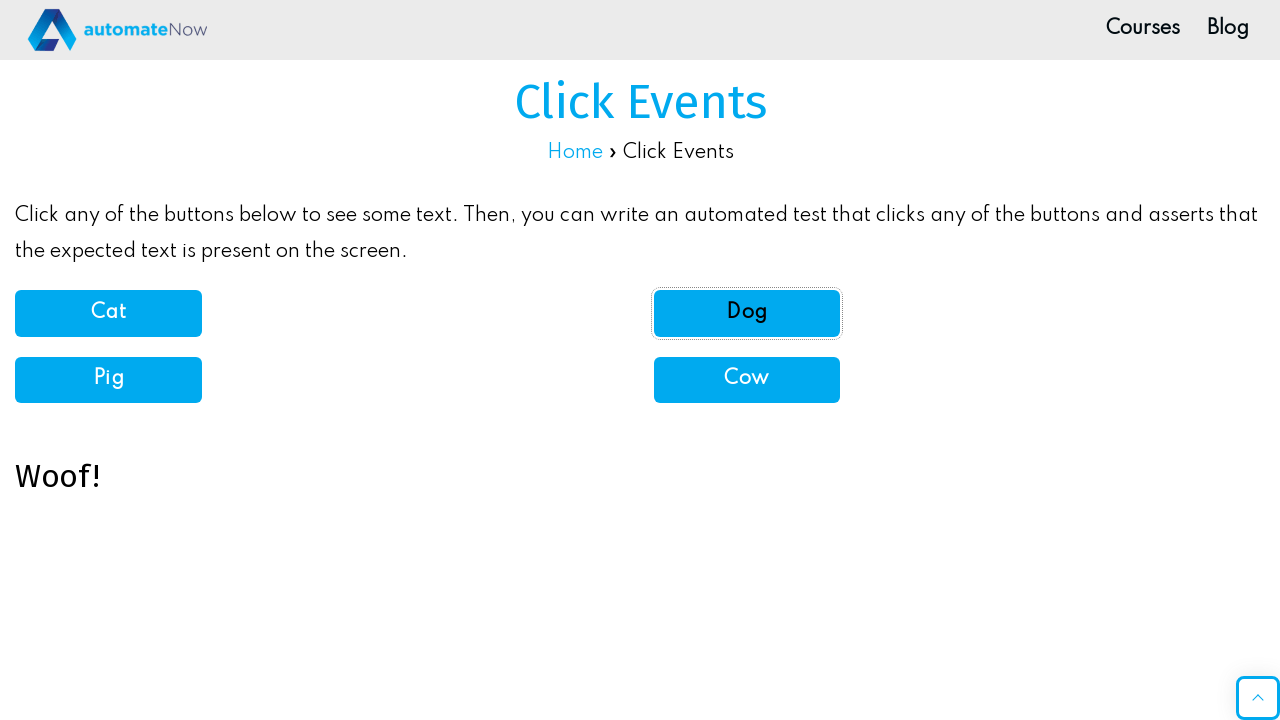

Verified 'Woof!' text matches expected value
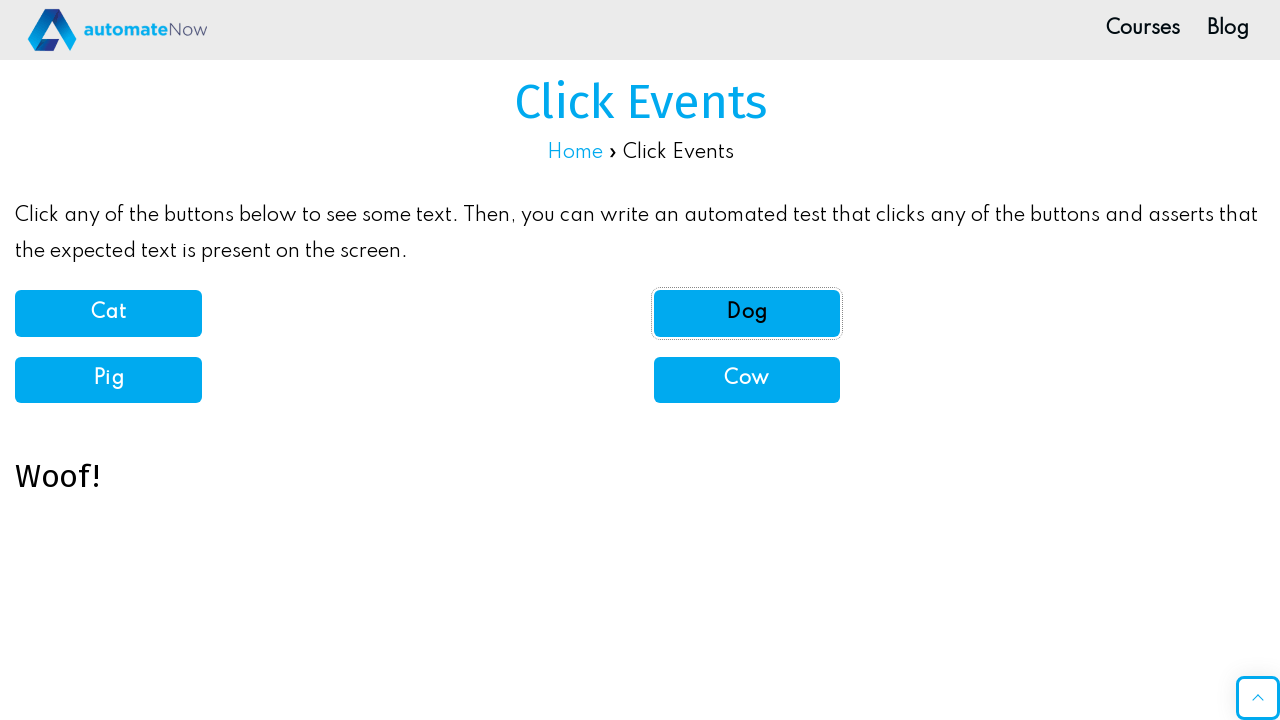

Clicked the pig button at (108, 380) on xpath=//*[@id='post-3145']/div/div[5]/div[1]/button
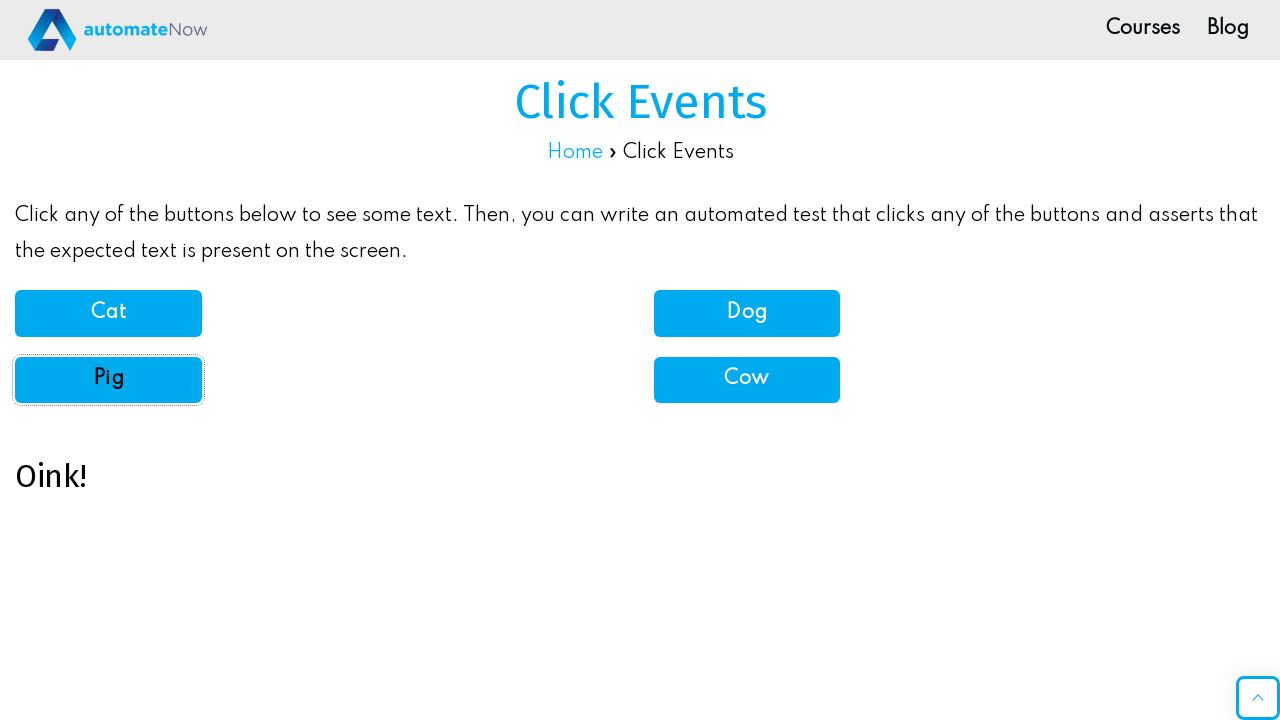

Waited for 'Oink!' text to appear
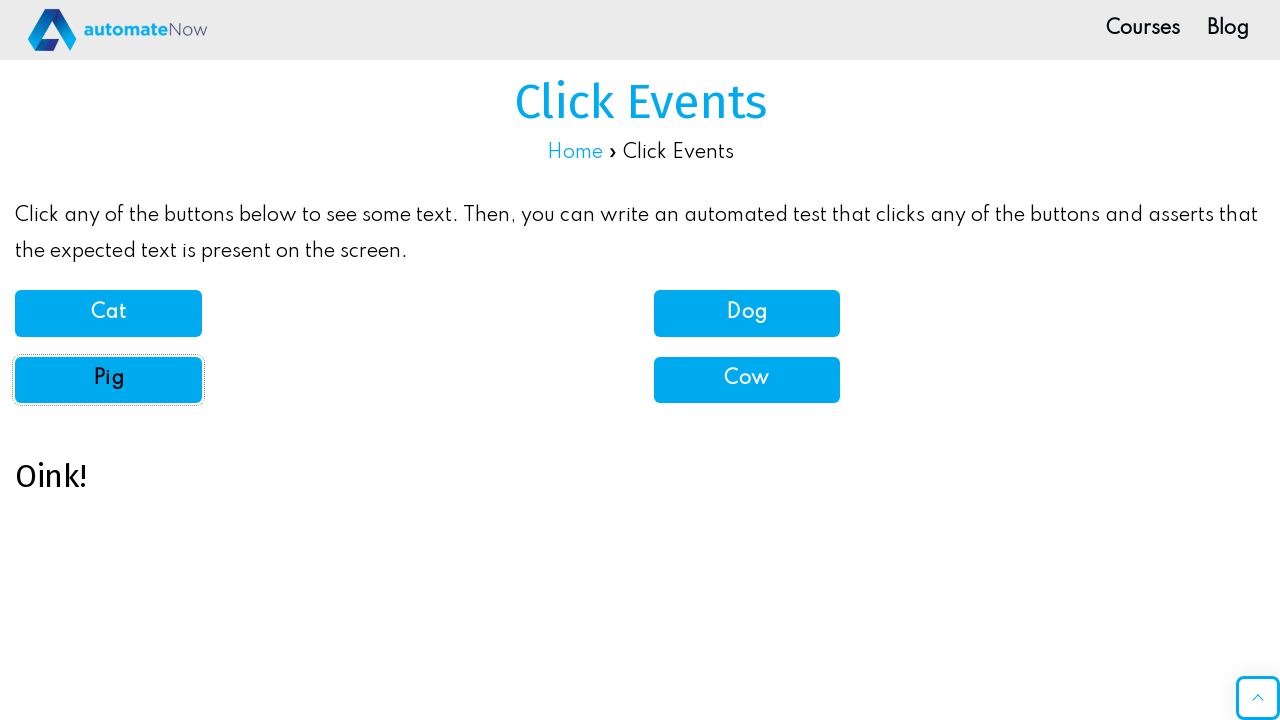

Retrieved 'Oink!' text content
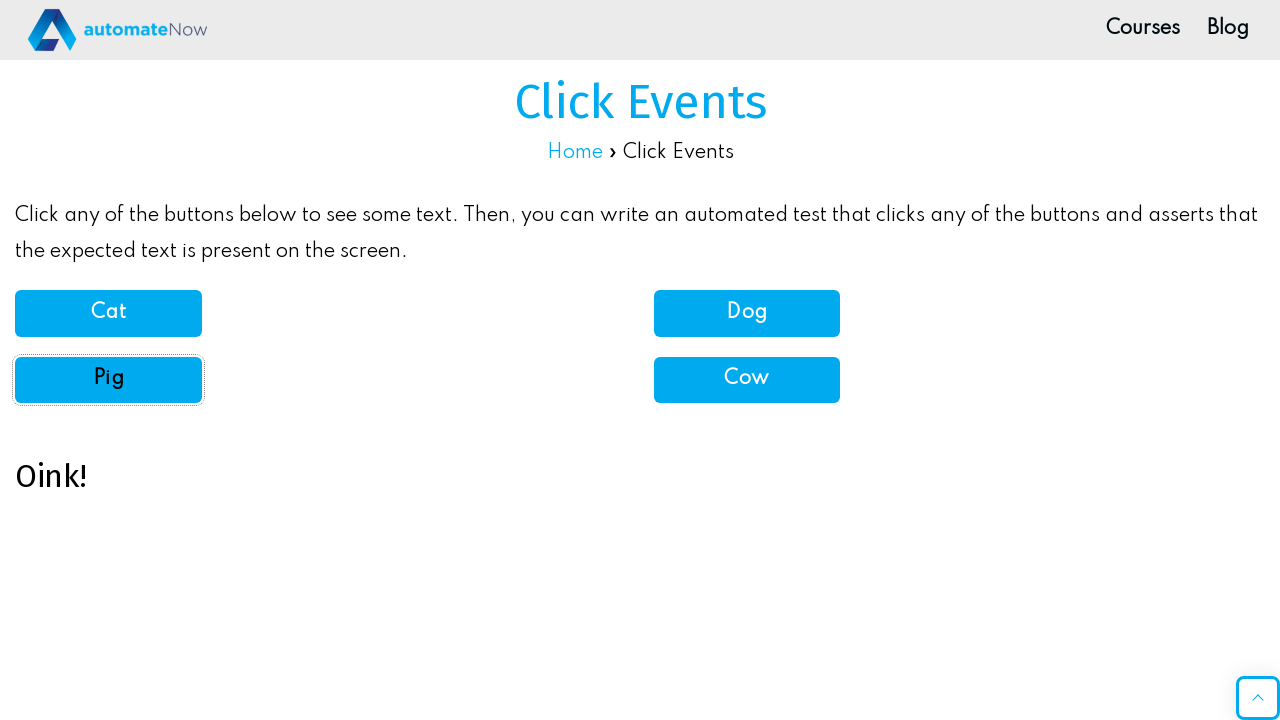

Verified 'Oink!' text matches expected value
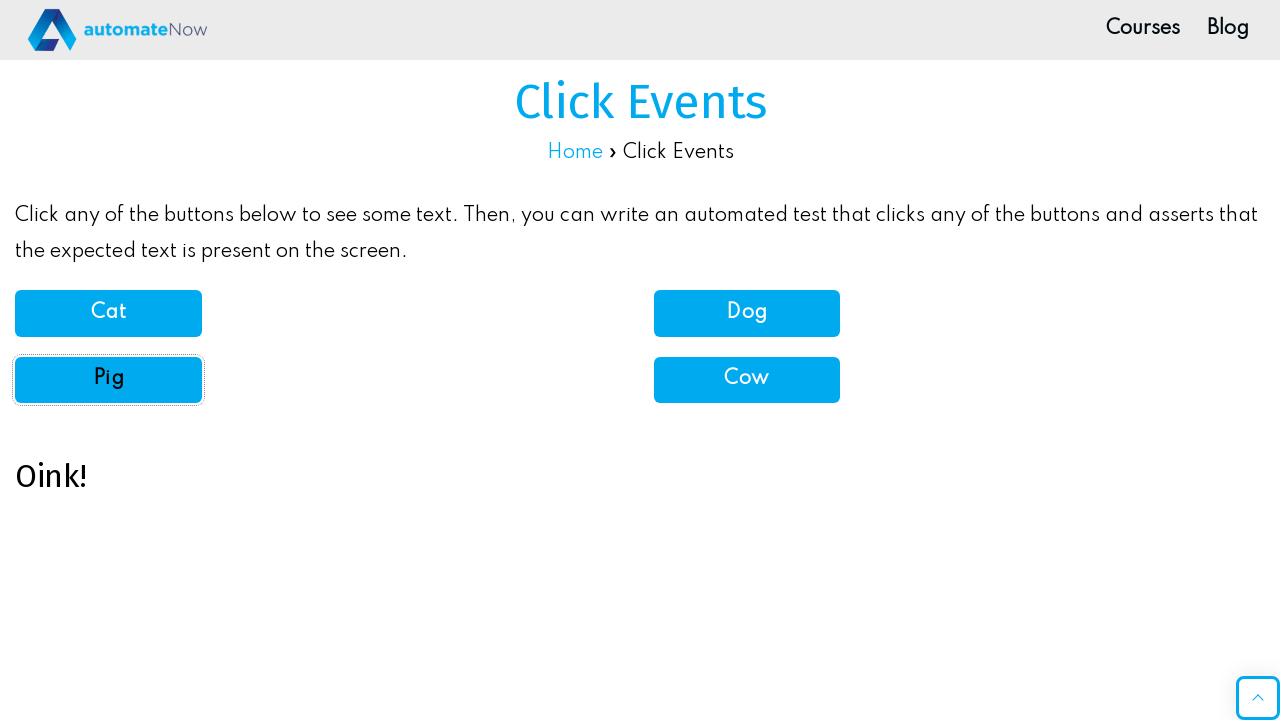

Clicked the cow button at (747, 380) on xpath=//*[@id='post-3145']/div/div[5]/div[2]/button
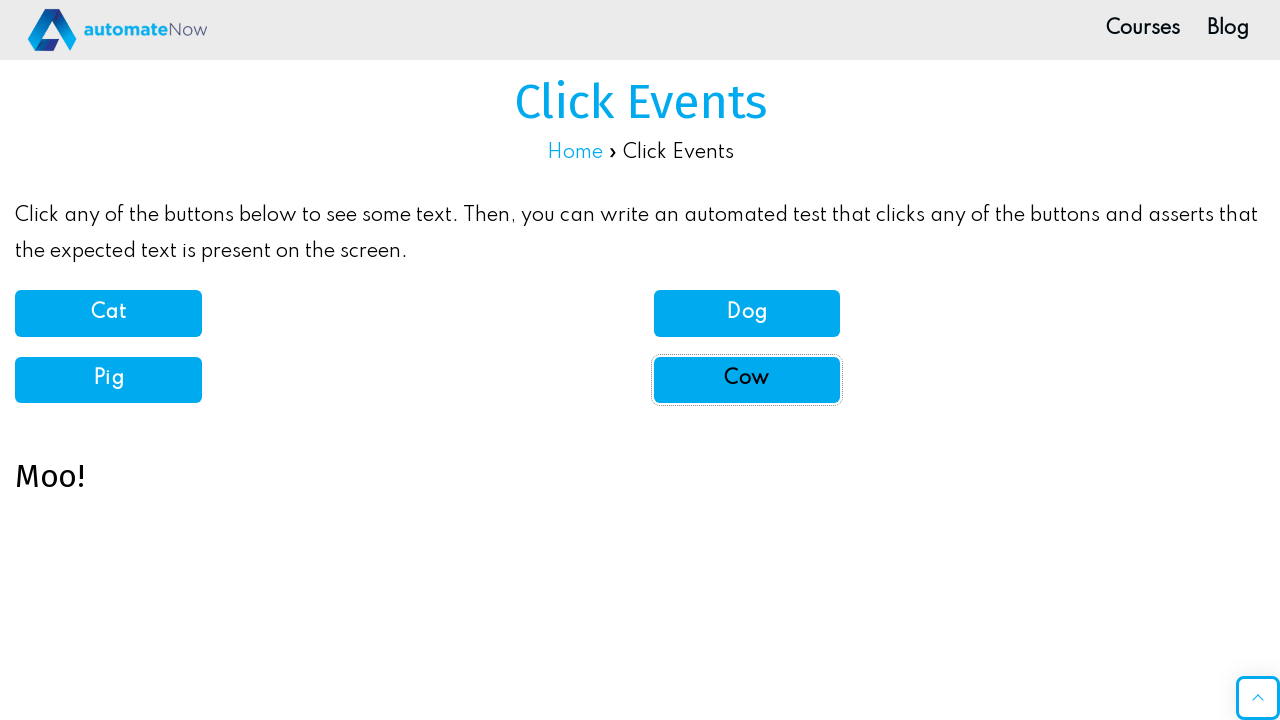

Waited for 'Moo!' text to appear
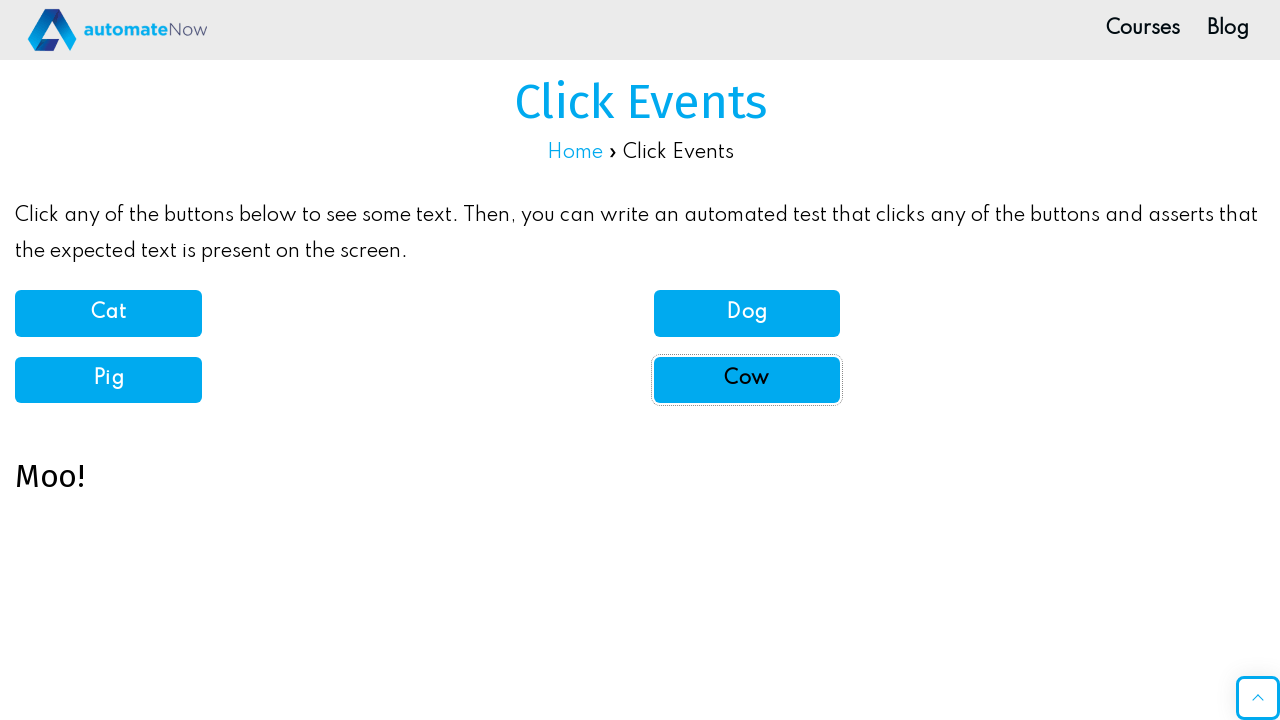

Retrieved 'Moo!' text content
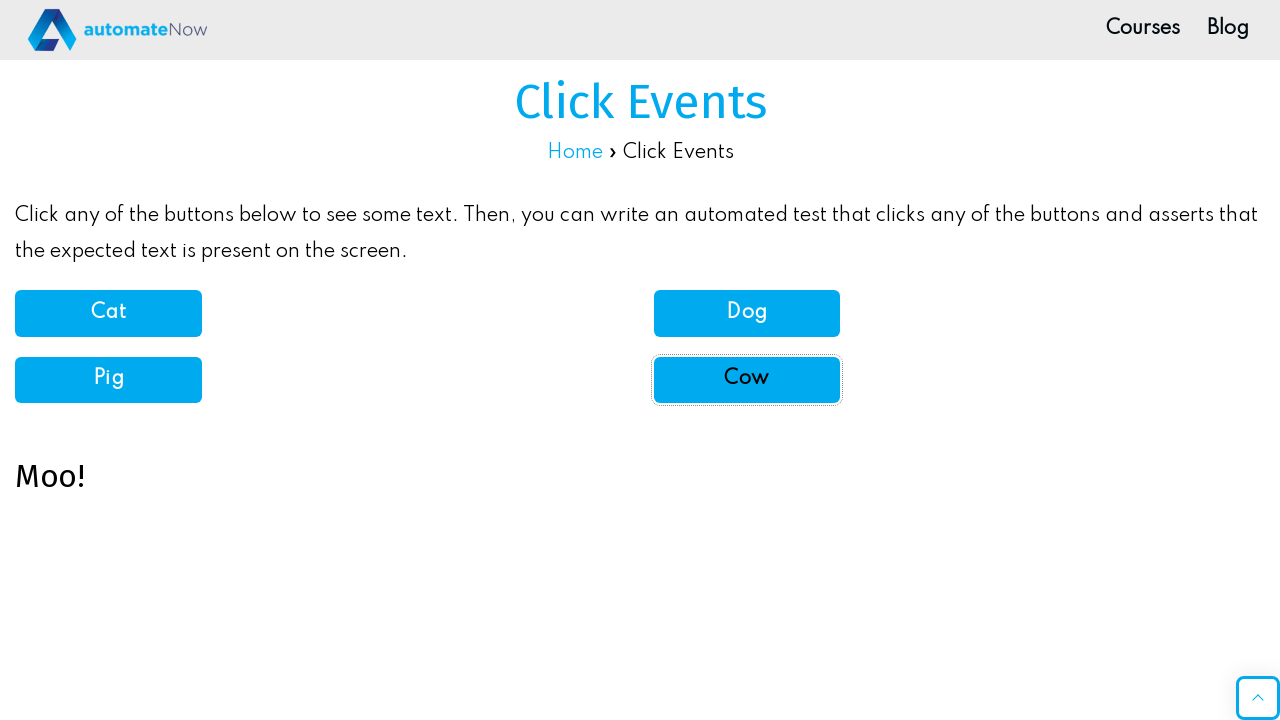

Verified 'Moo!' text matches expected value
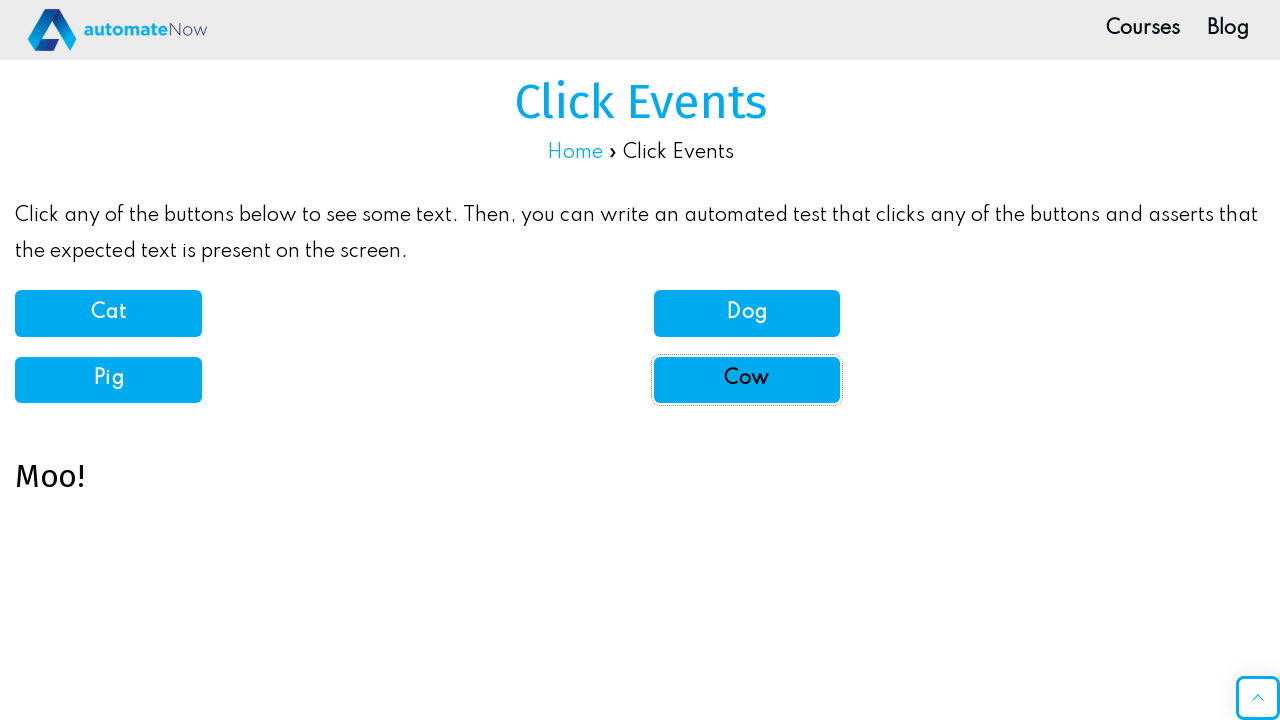

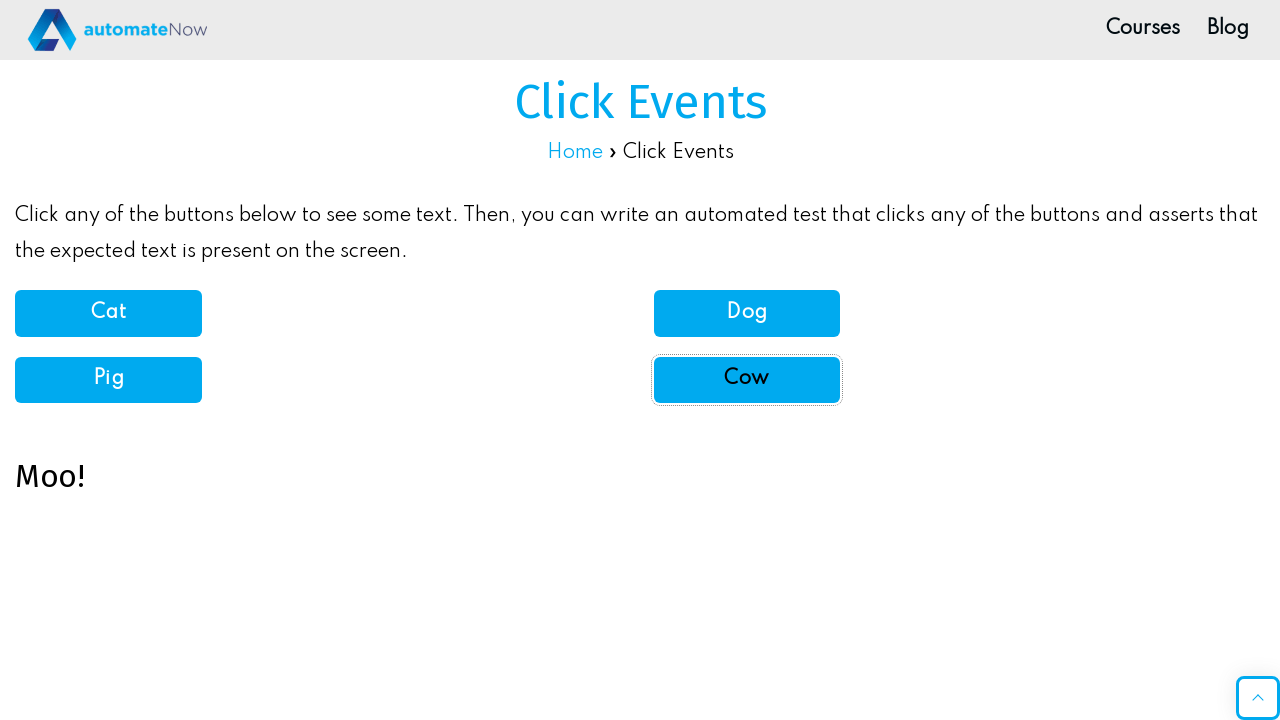